Fills out a form with personal information including name, job title, radio button selection, checkbox, date picker, and submits the form to verify success message

Starting URL: http://formy-project.herokuapp.com/form

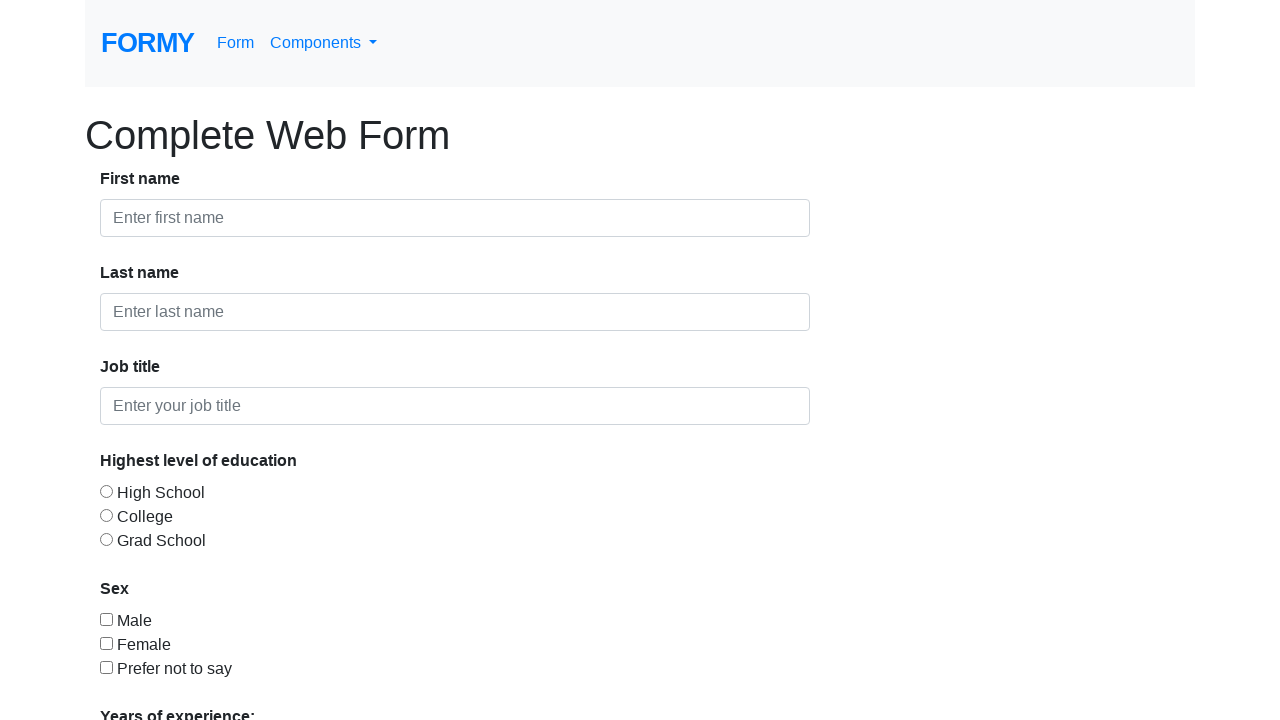

Filled first name field with 'Harry' on #first-name
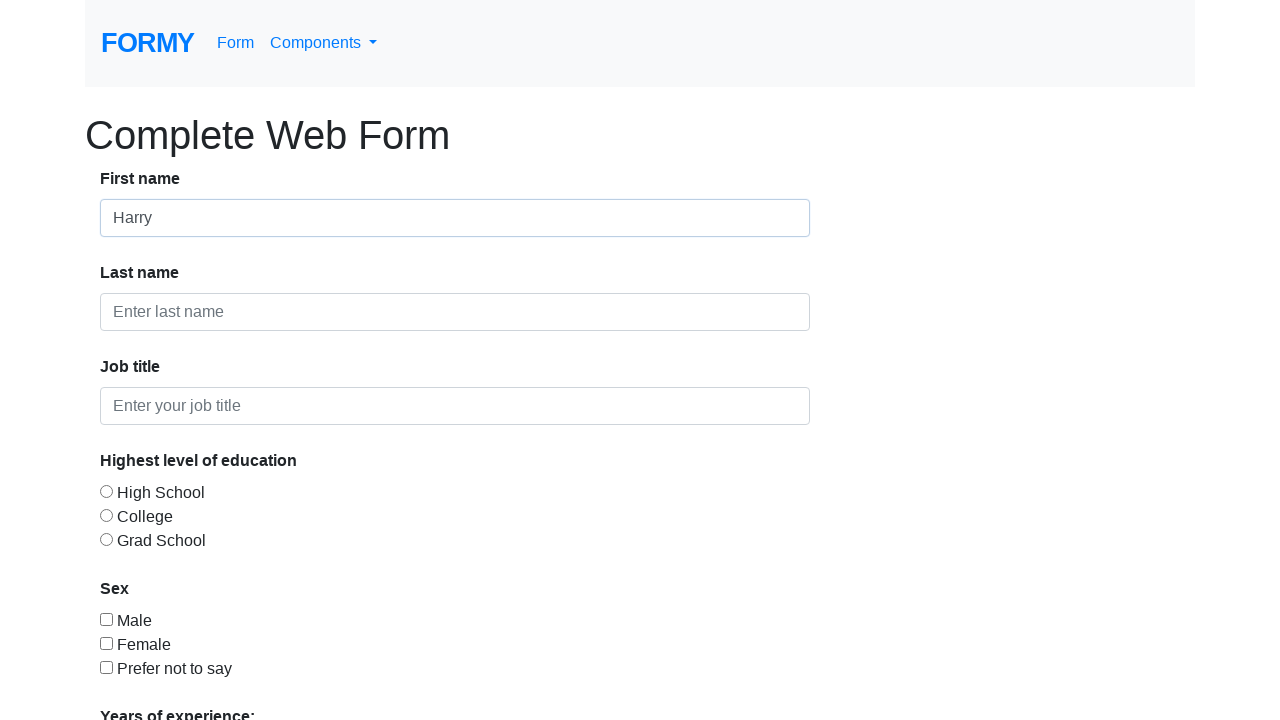

Filled last name field with 'KL' on #last-name
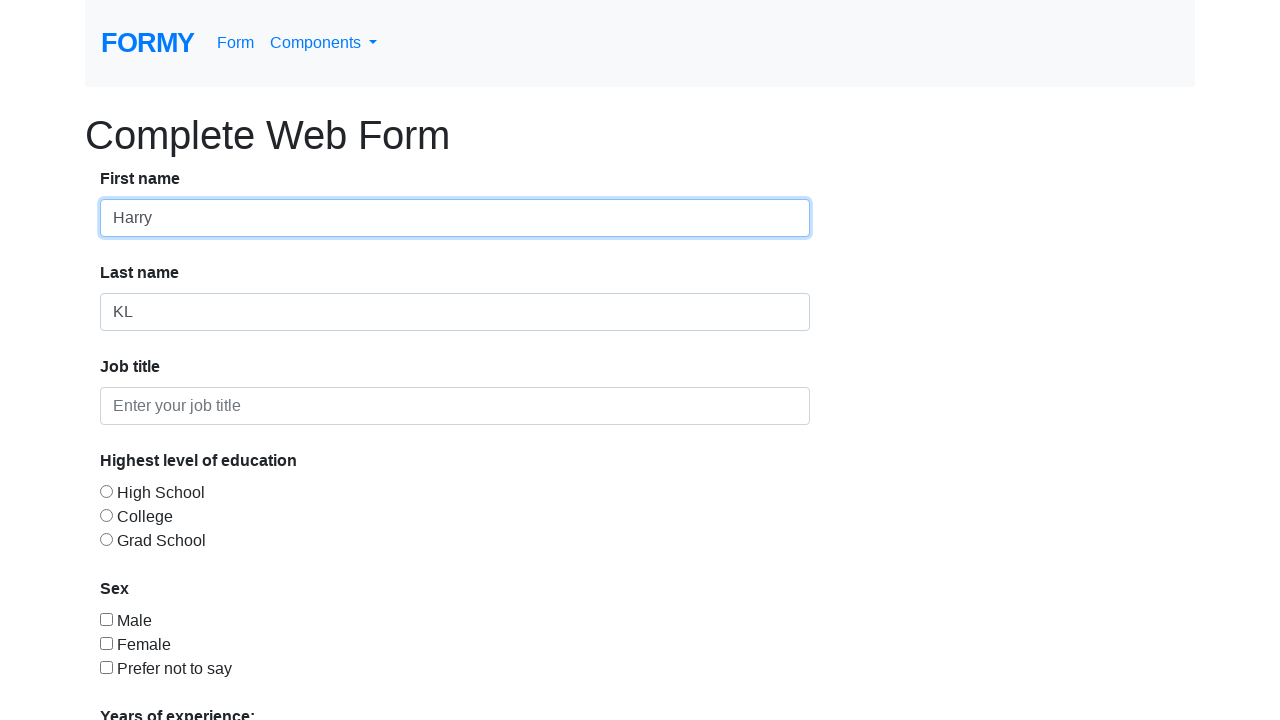

Filled job title field with 'Business' on #job-title
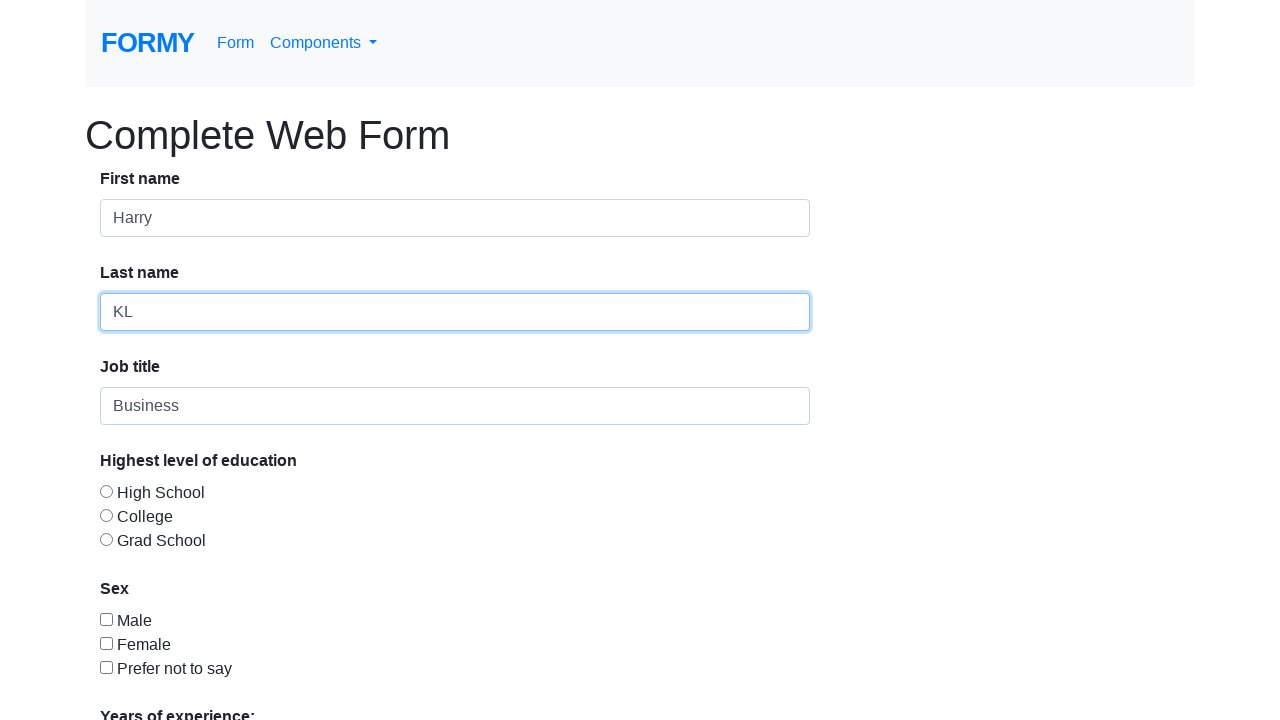

Selected radio button option 1 at (106, 491) on #radio-button-1
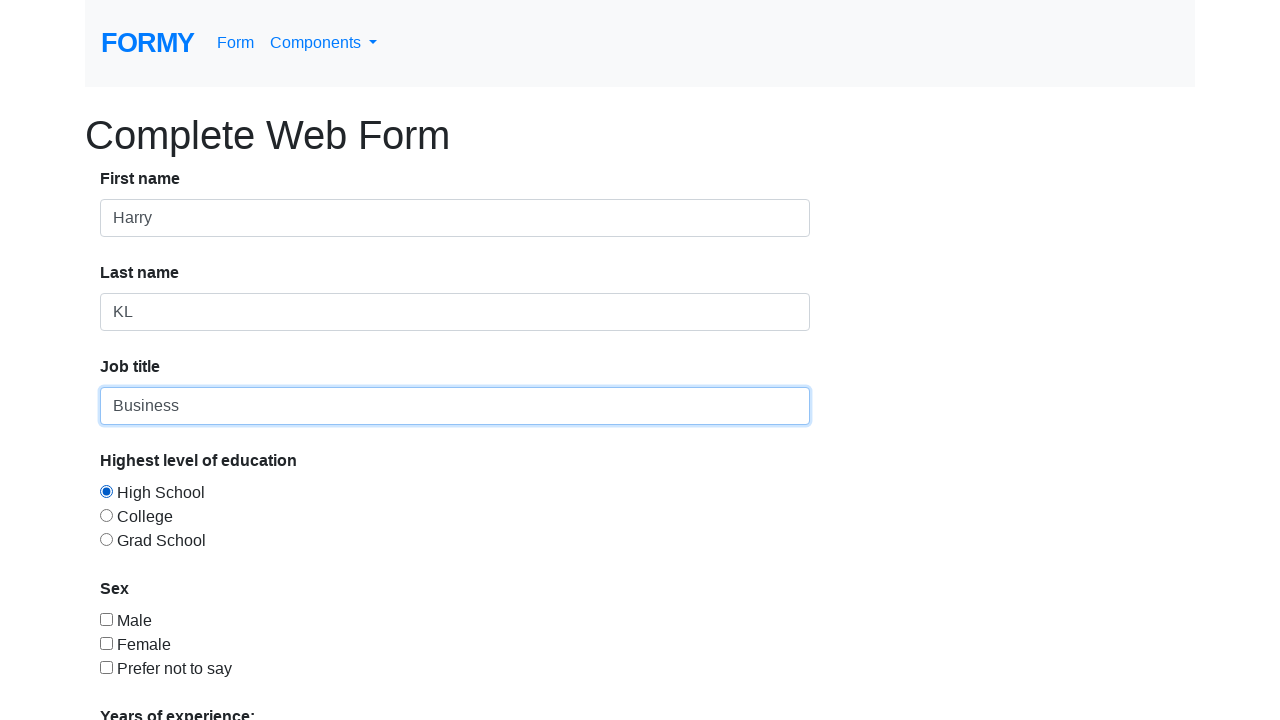

Checked checkbox 1 at (106, 619) on #checkbox-1
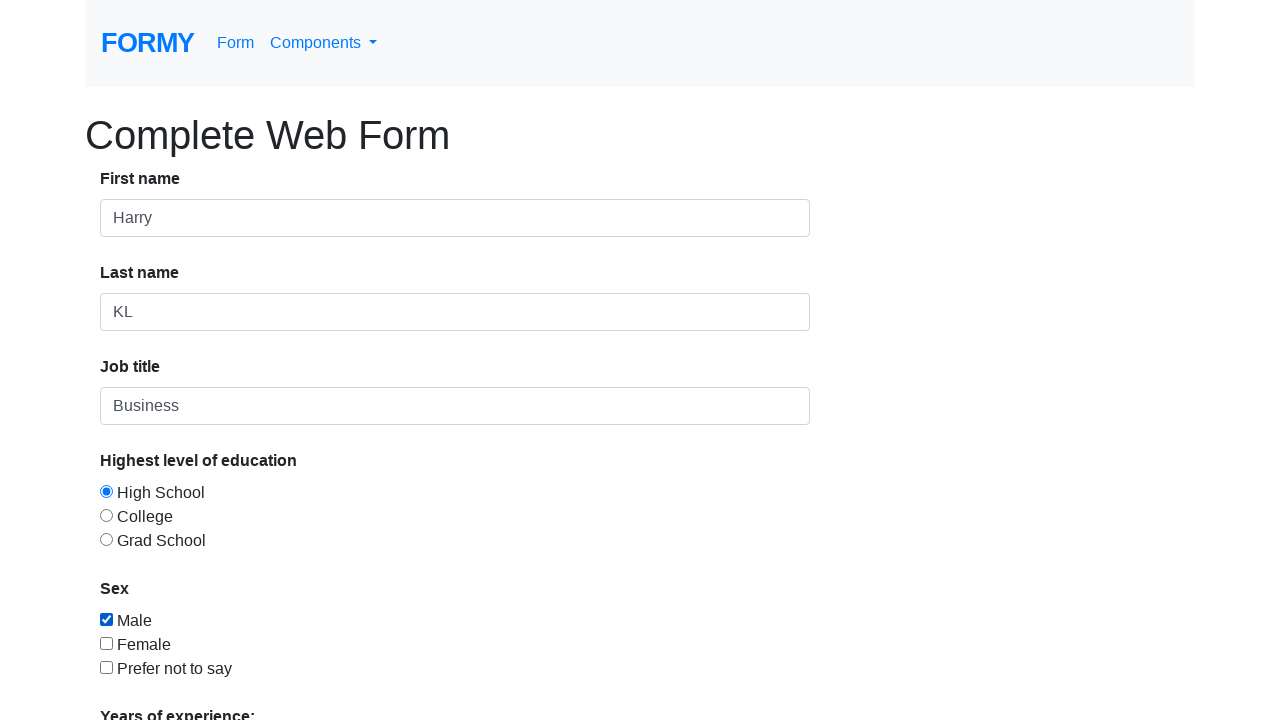

Opened date picker at (270, 613) on #datepicker
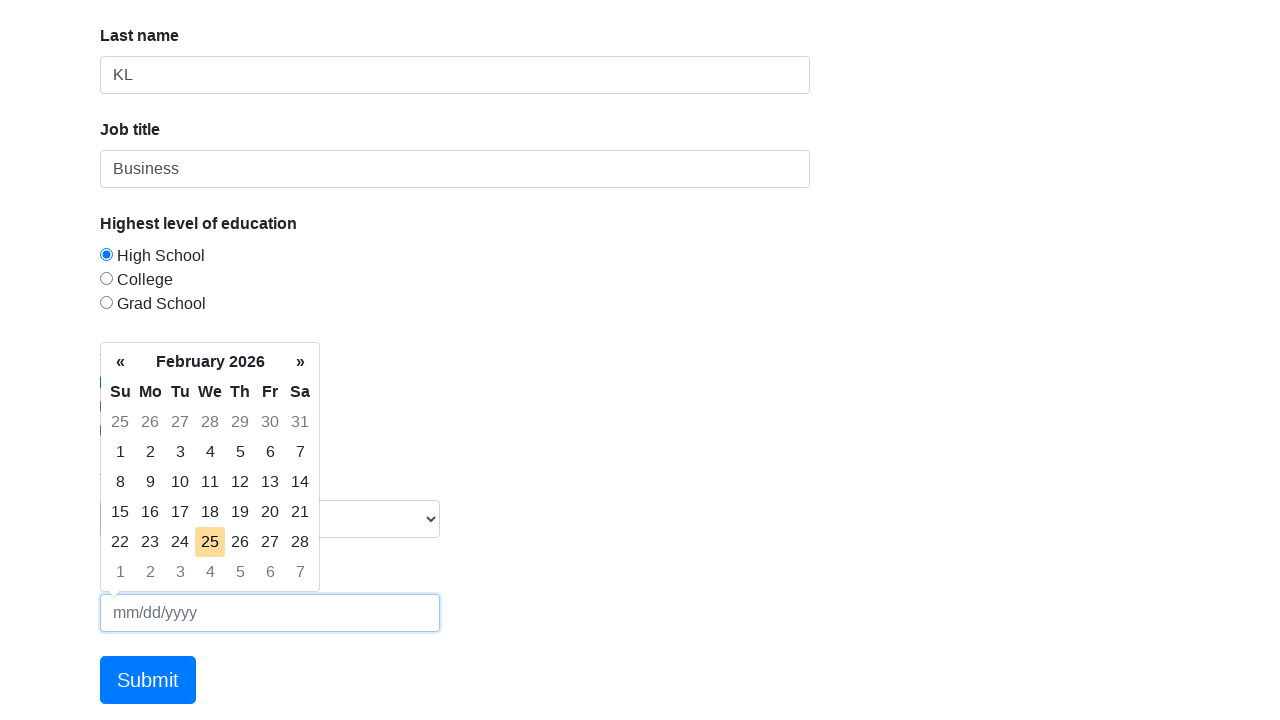

Selected today's date from date picker at (210, 542) on td.today.day
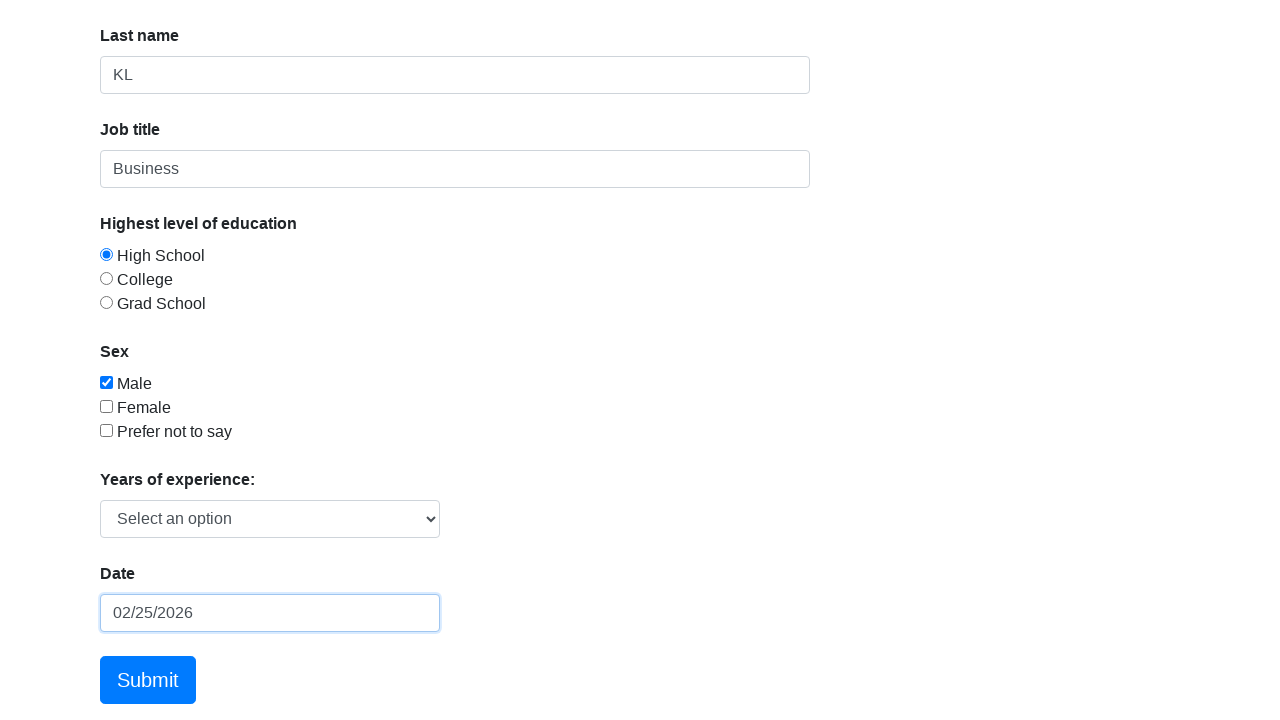

Clicked Submit button to submit the form at (148, 680) on a:text('Submit')
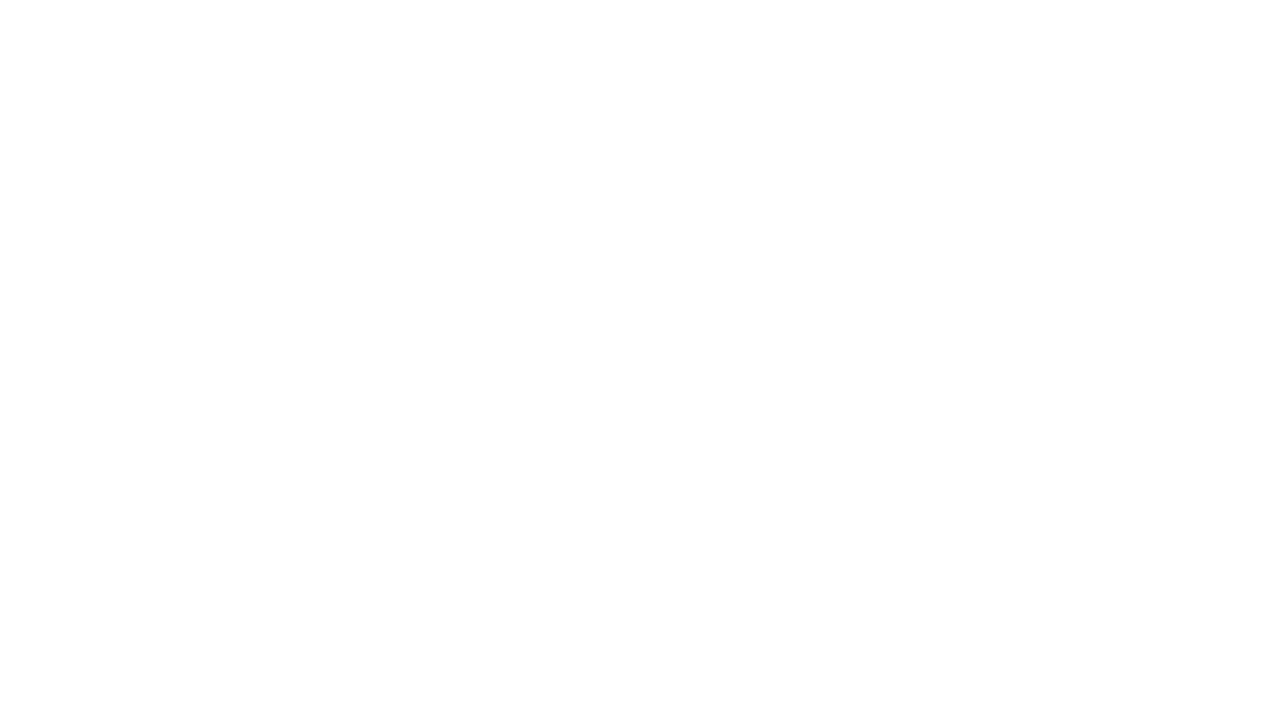

Success message appeared on the page
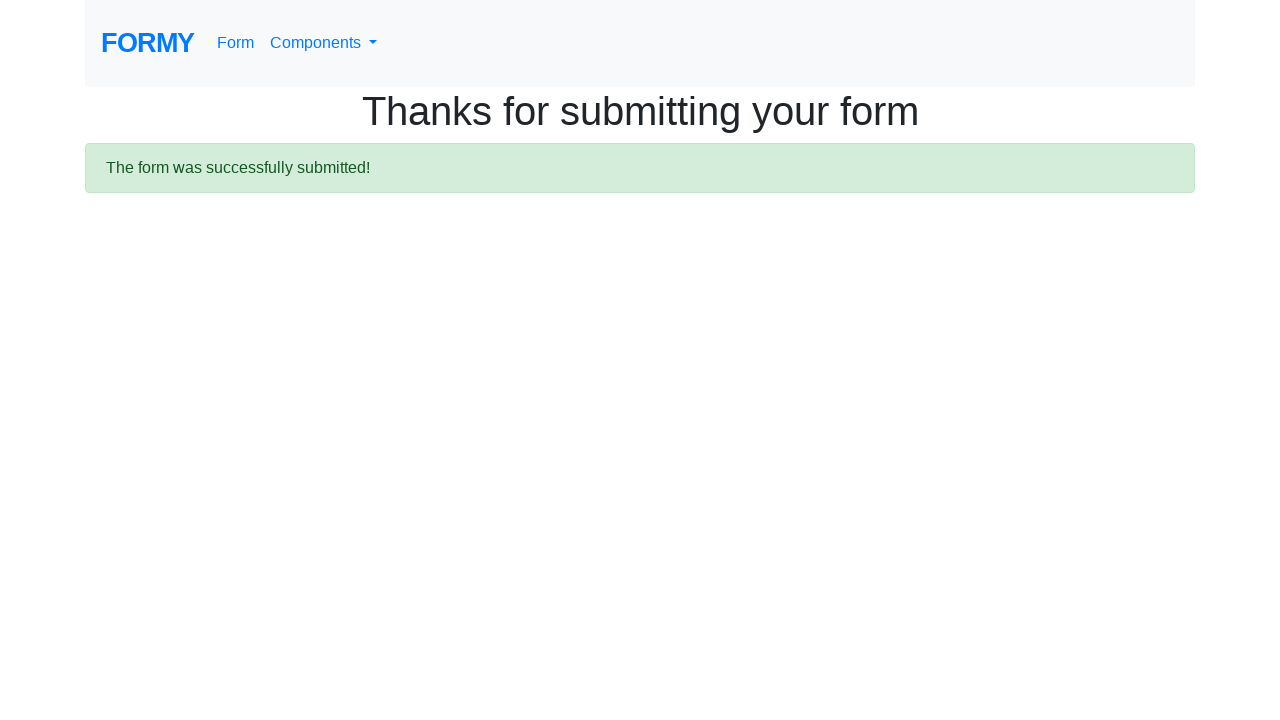

Verified success message: 
  The form was successfully submitted!

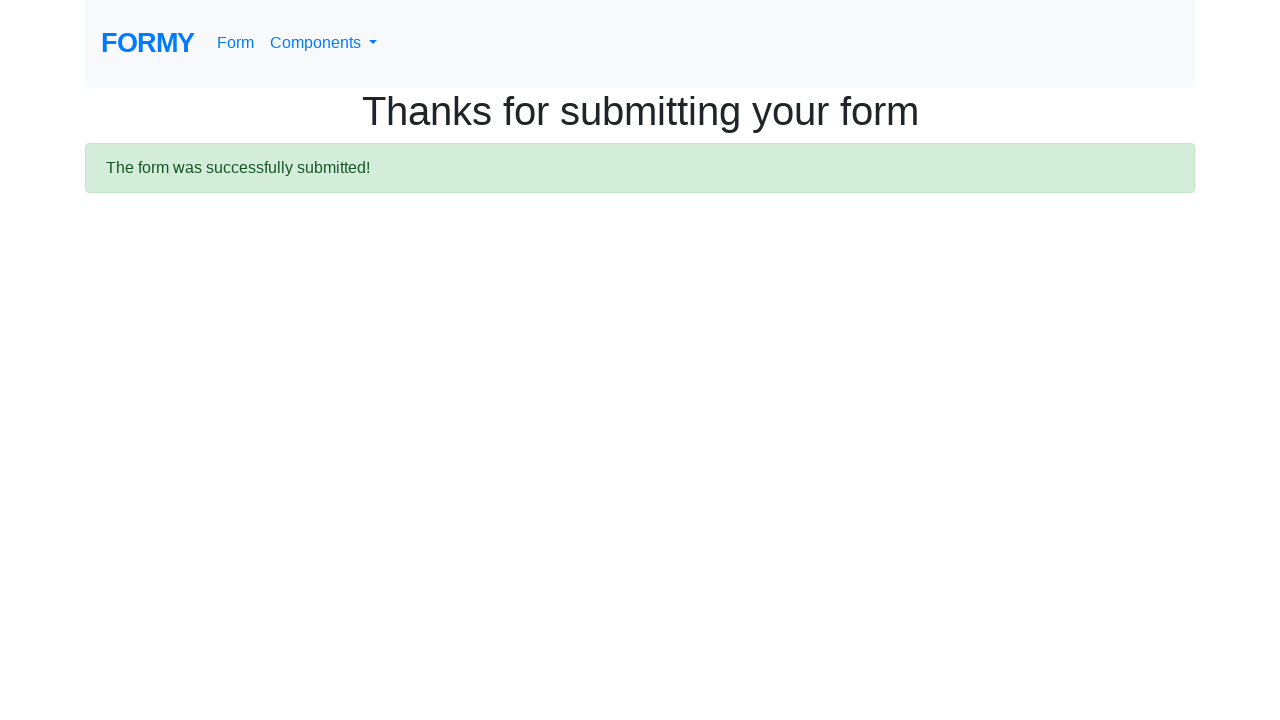

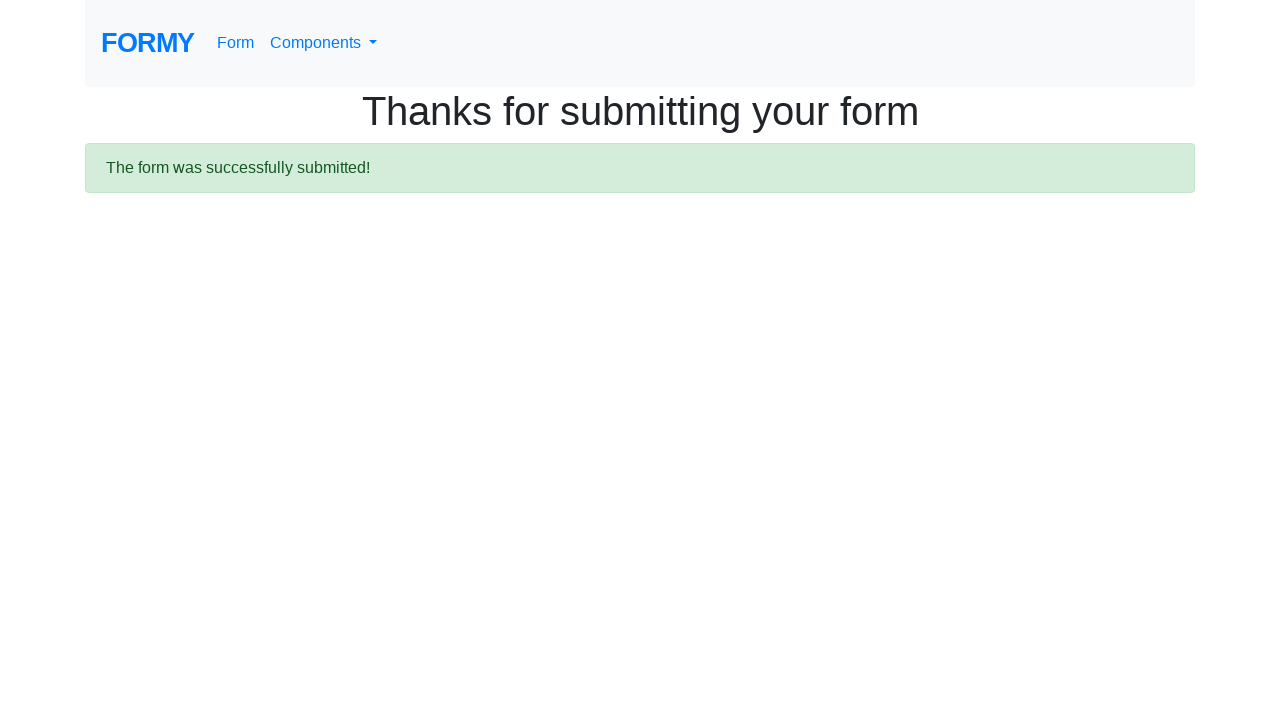